Tests navigation on anhtester.com by clicking on the blog link from the homepage

Starting URL: https://anhtester.com

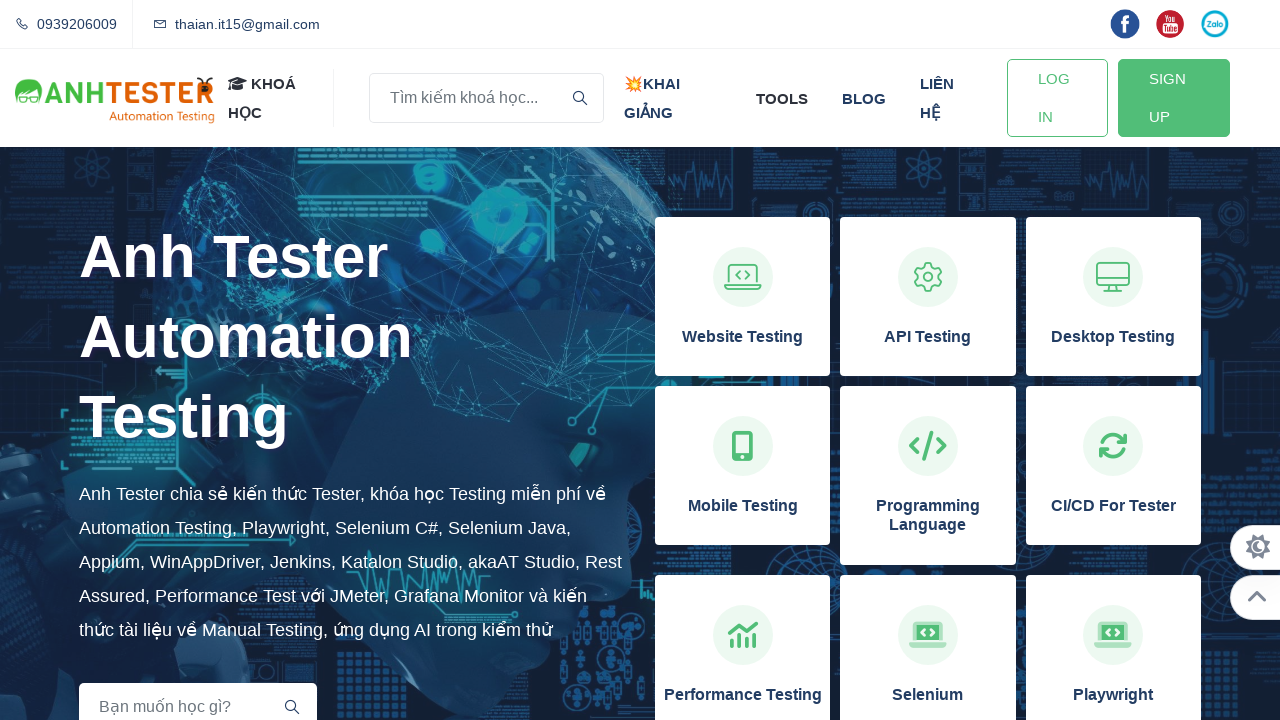

Navigated to anhtester.com homepage
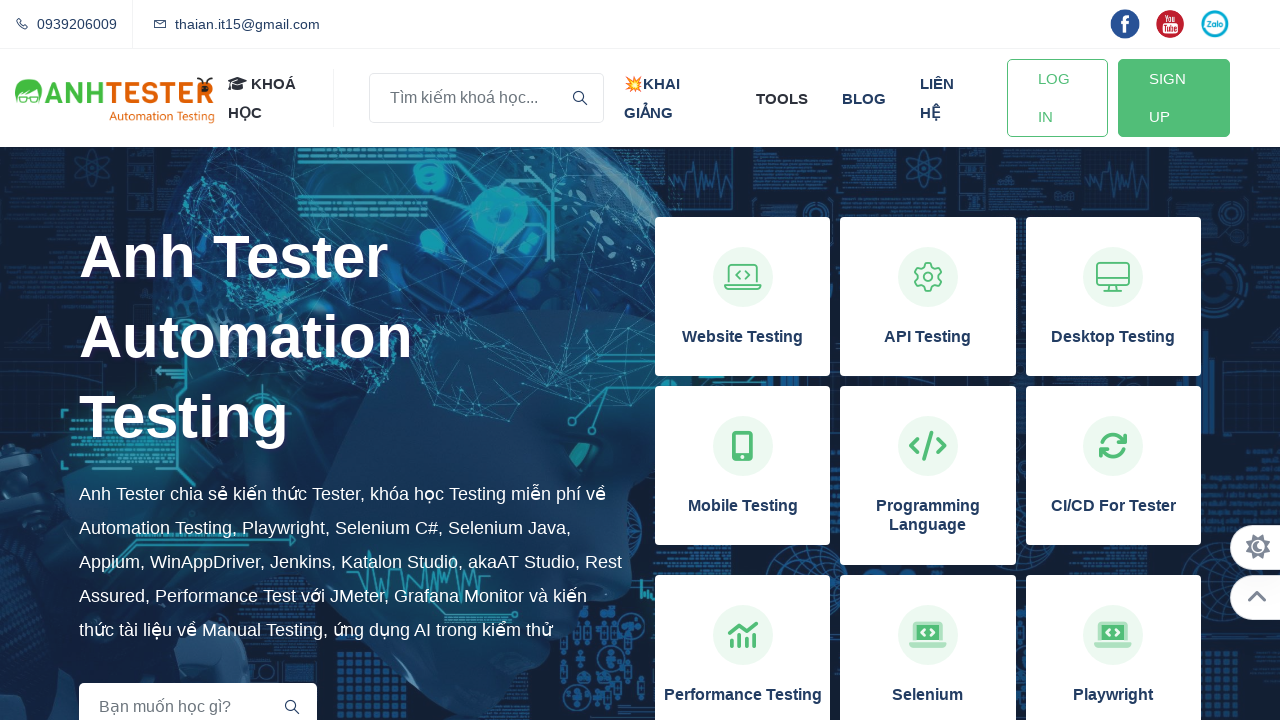

Clicked on blog link from homepage at (864, 98) on xpath=//a[normalize-space()='blog']
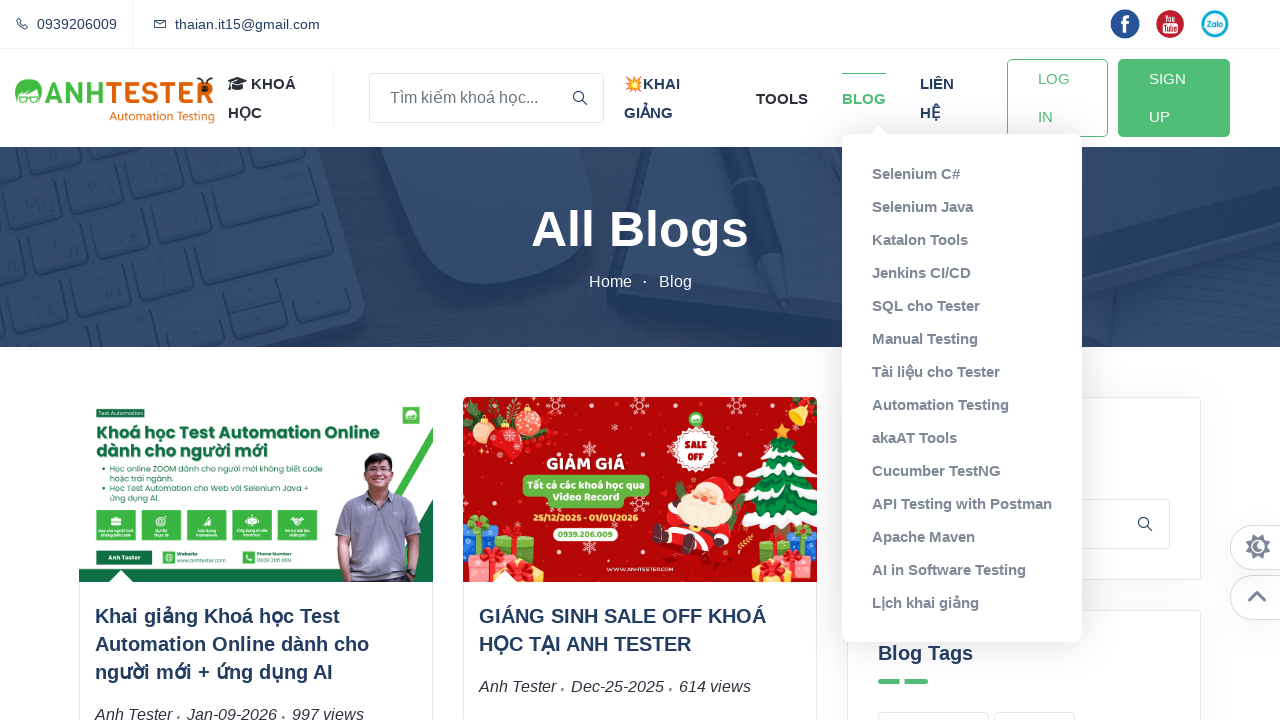

Blog page loaded successfully
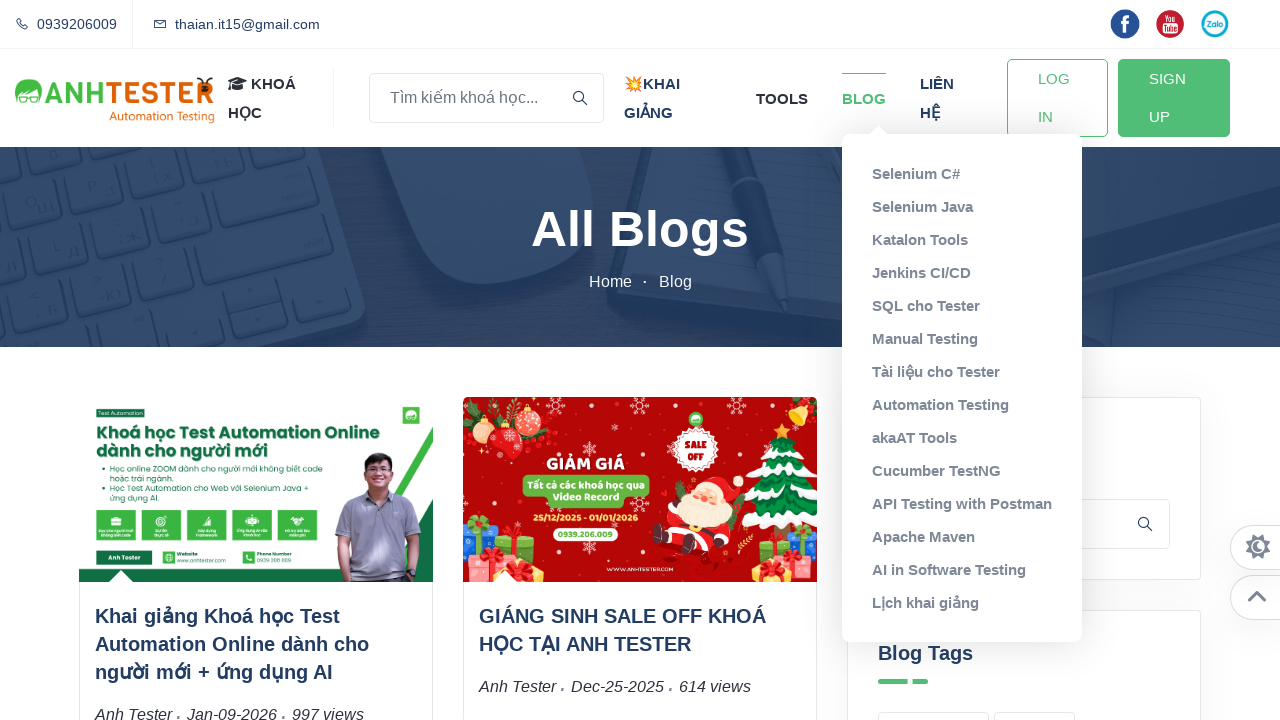

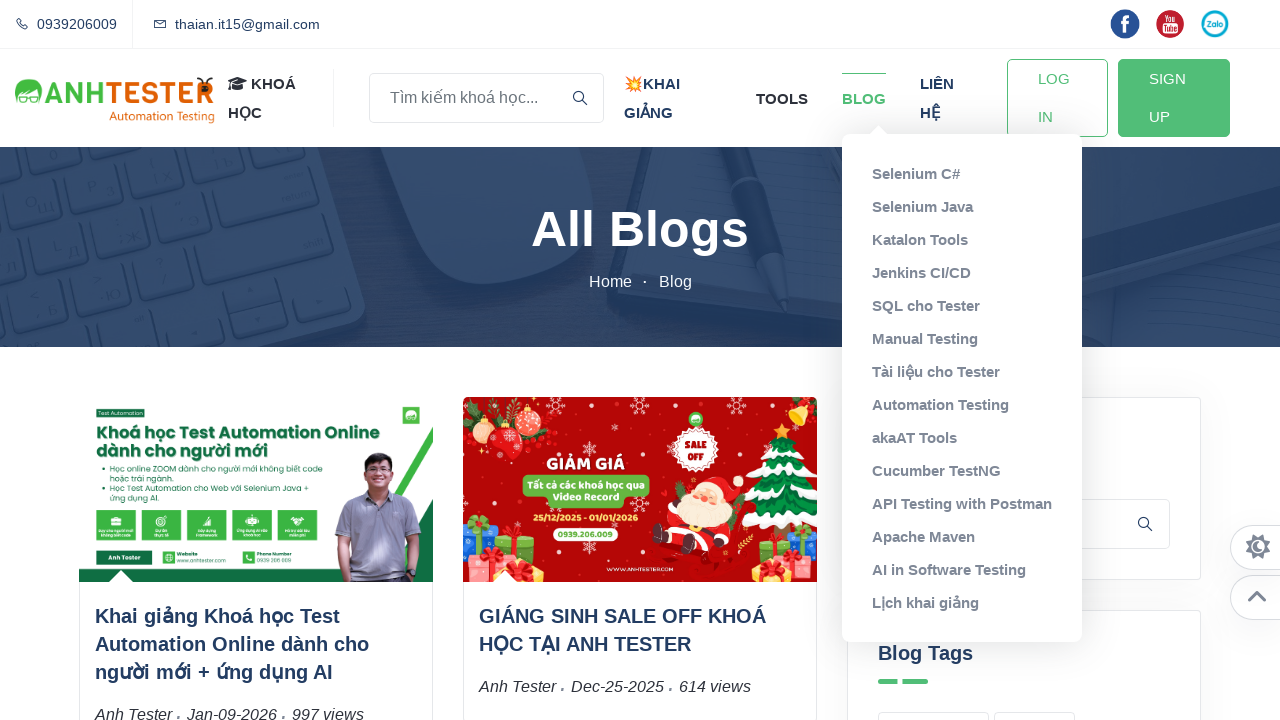